Navigates to the Demoblaze e-commerce demo site homepage and waits for it to load

Starting URL: https://demoblaze.com/index.html

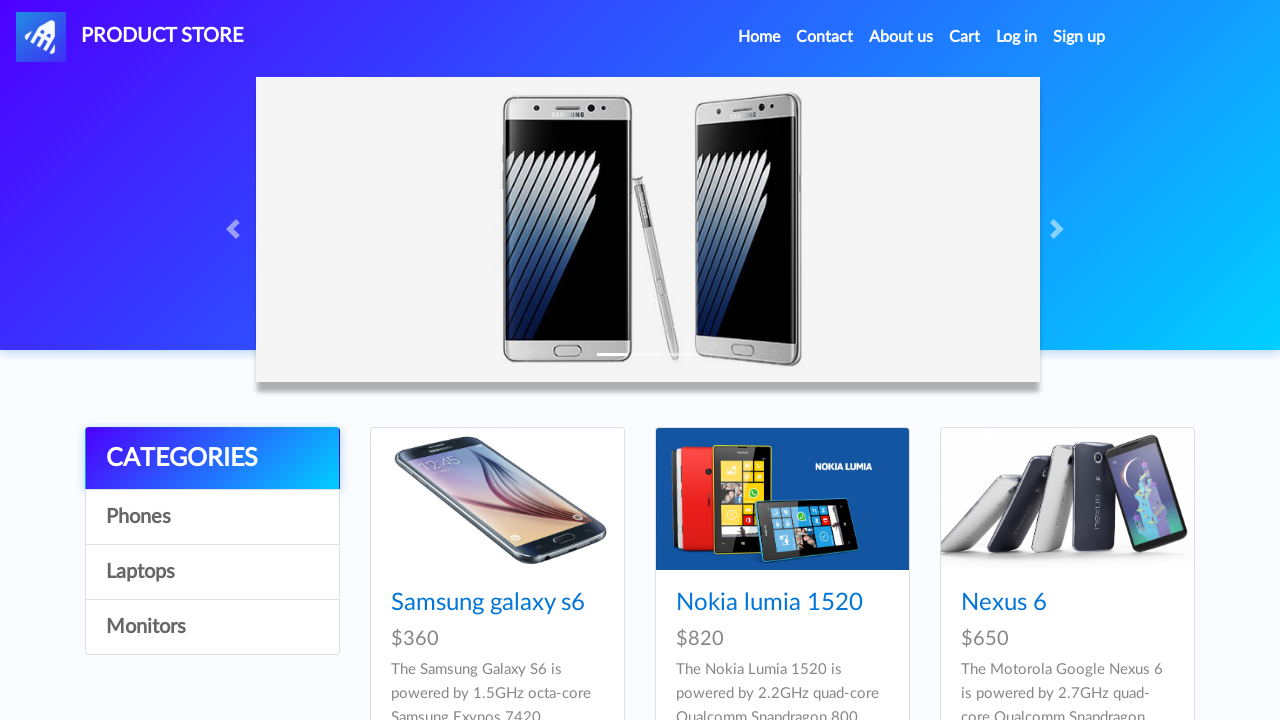

Navigated to Demoblaze e-commerce homepage
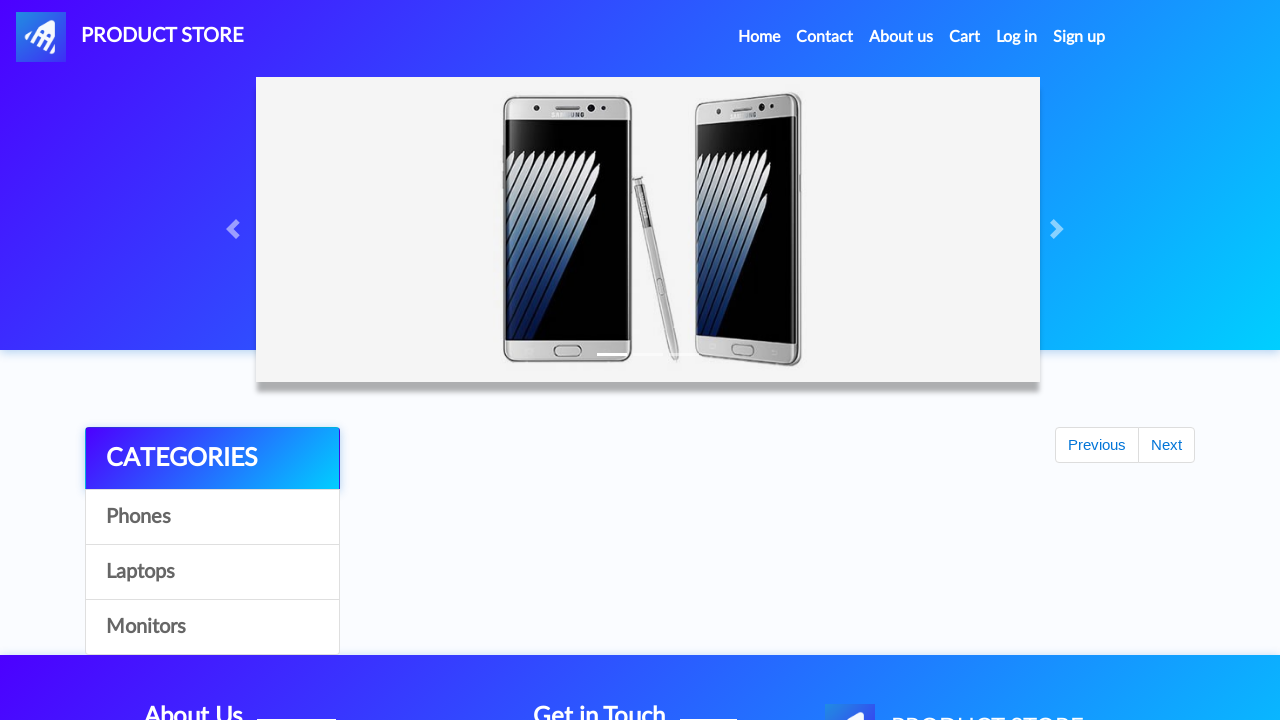

Waited for page DOM content to load
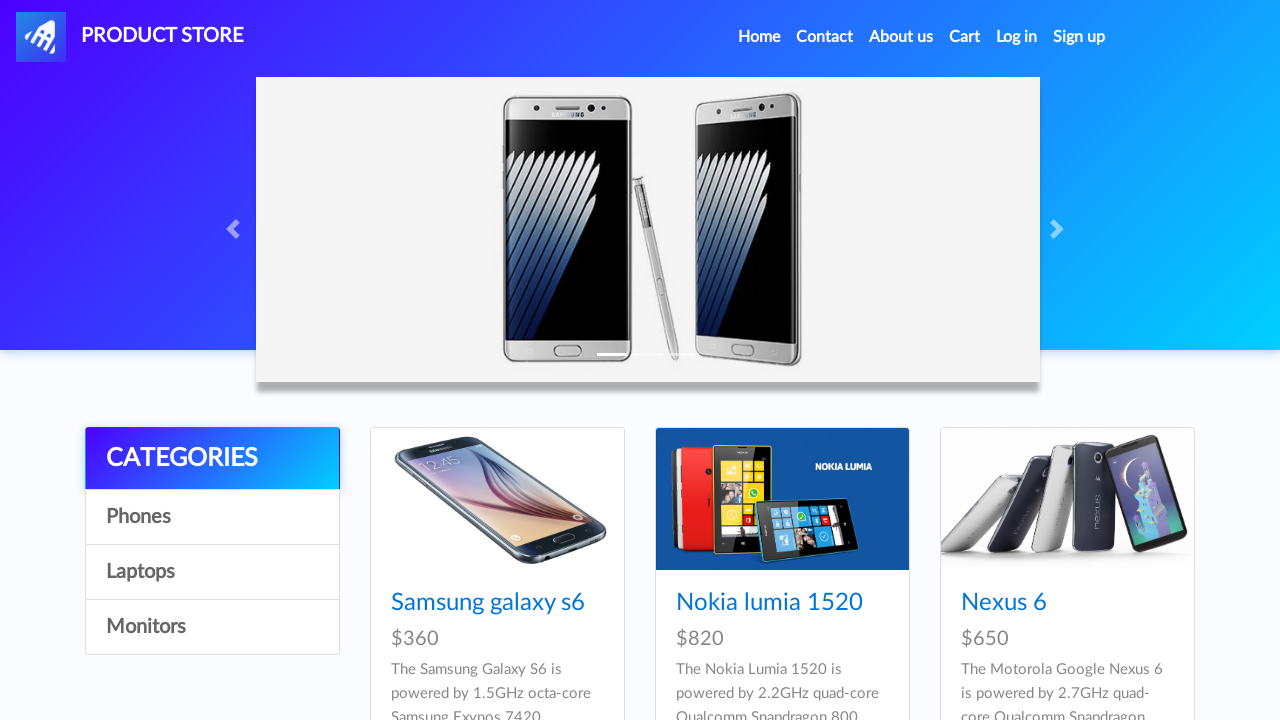

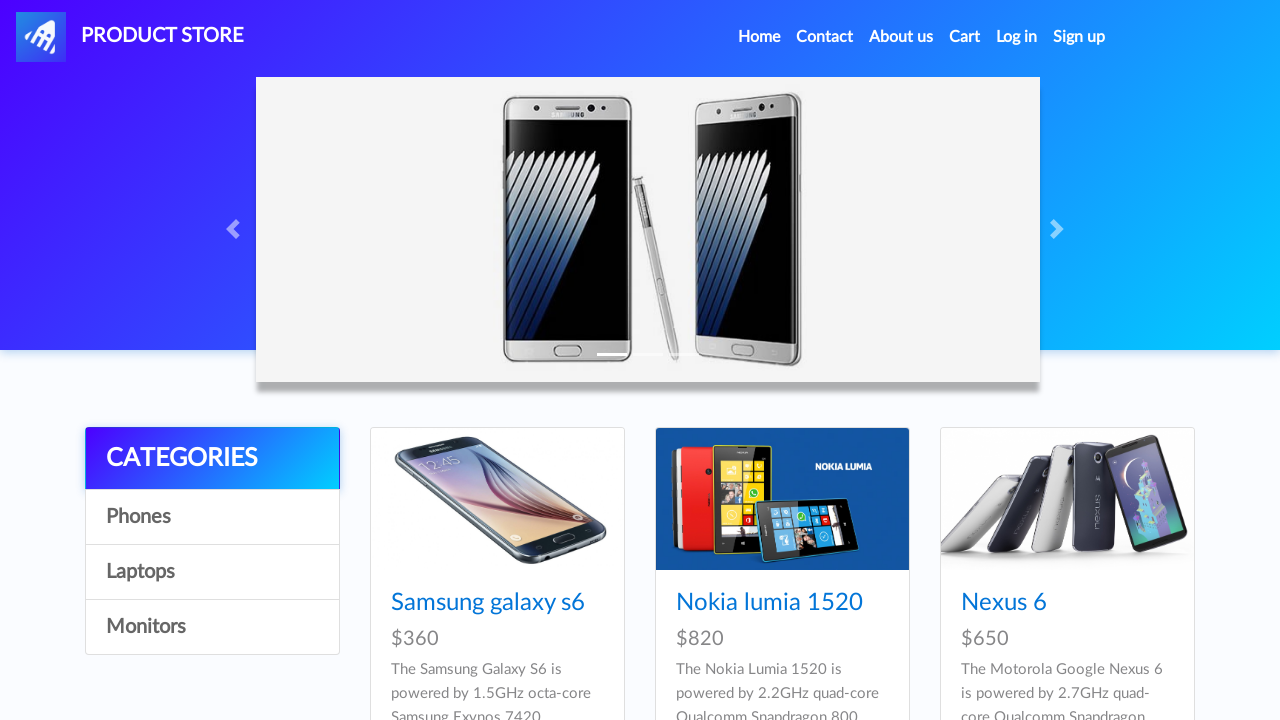